Navigates to the Rahul Shetty Academy Selenium Practice e-commerce page and verifies it loads successfully

Starting URL: https://rahulshettyacademy.com/seleniumPractise/#/

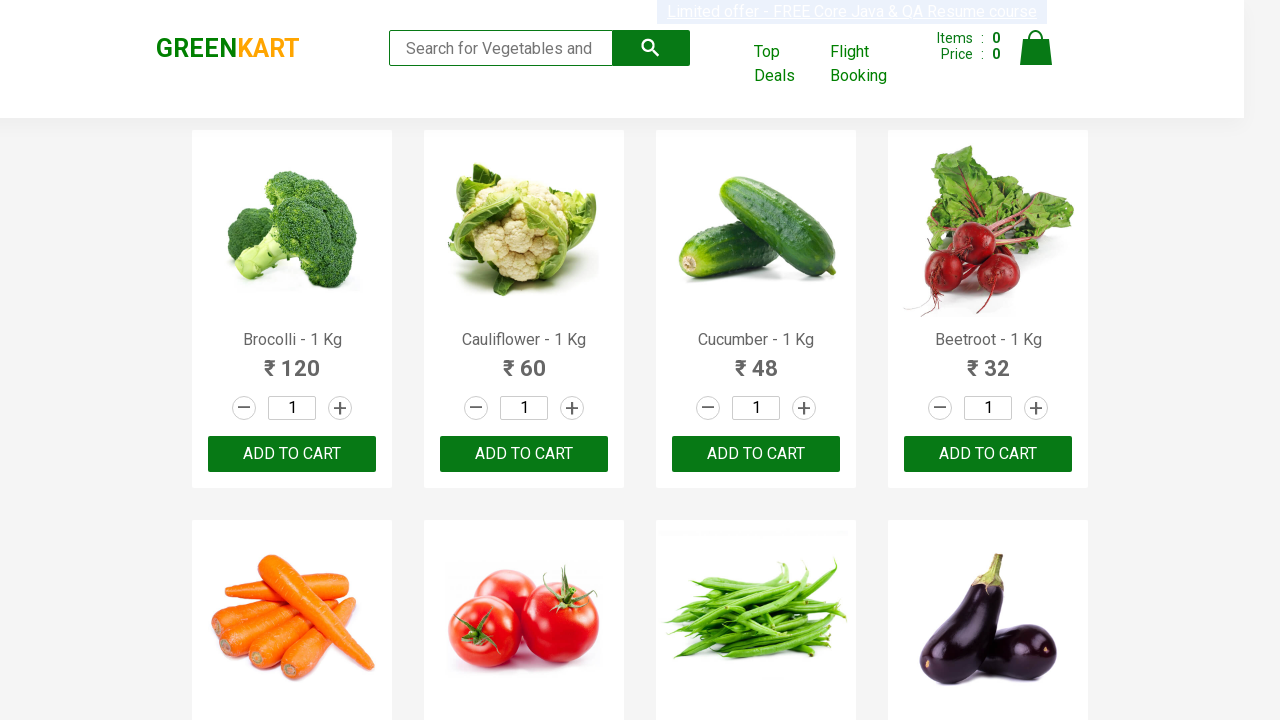

Waited for Rahul Shetty Academy logo to load, confirming page initialization
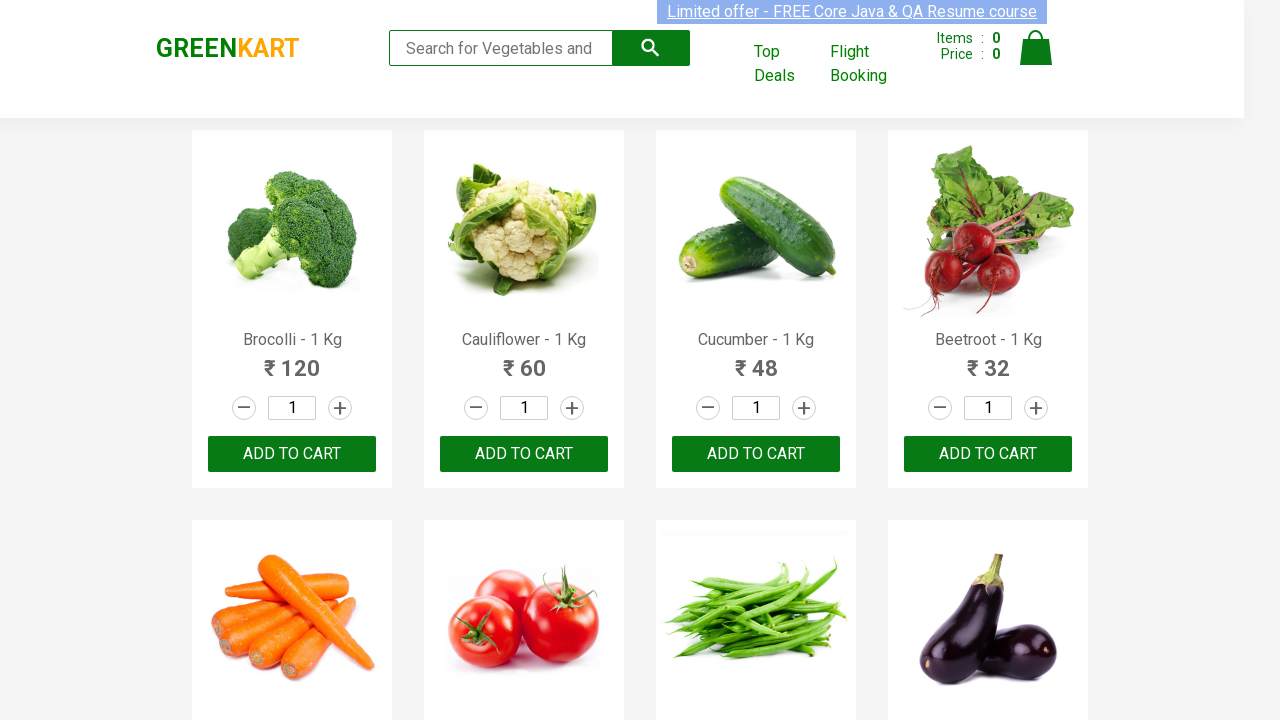

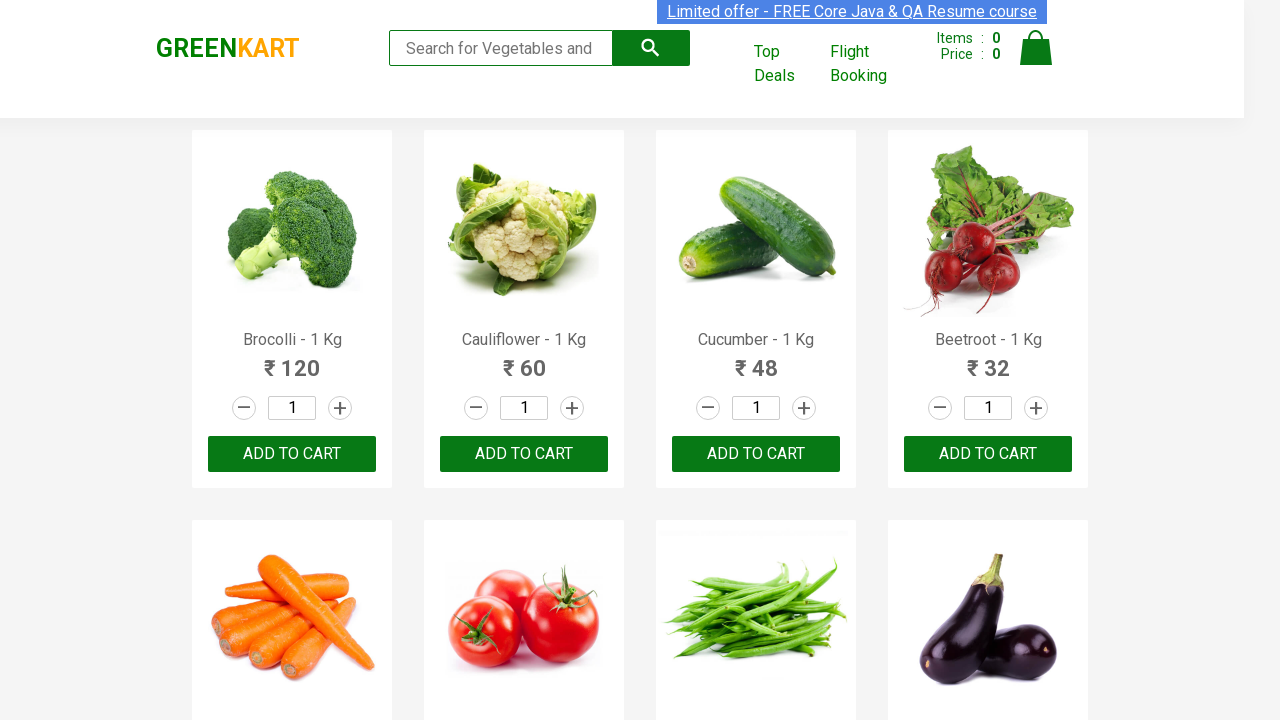